Navigates to a page that randomly introduces typos and checks the second paragraph text for typos

Starting URL: http://the-internet.herokuapp.com/typos

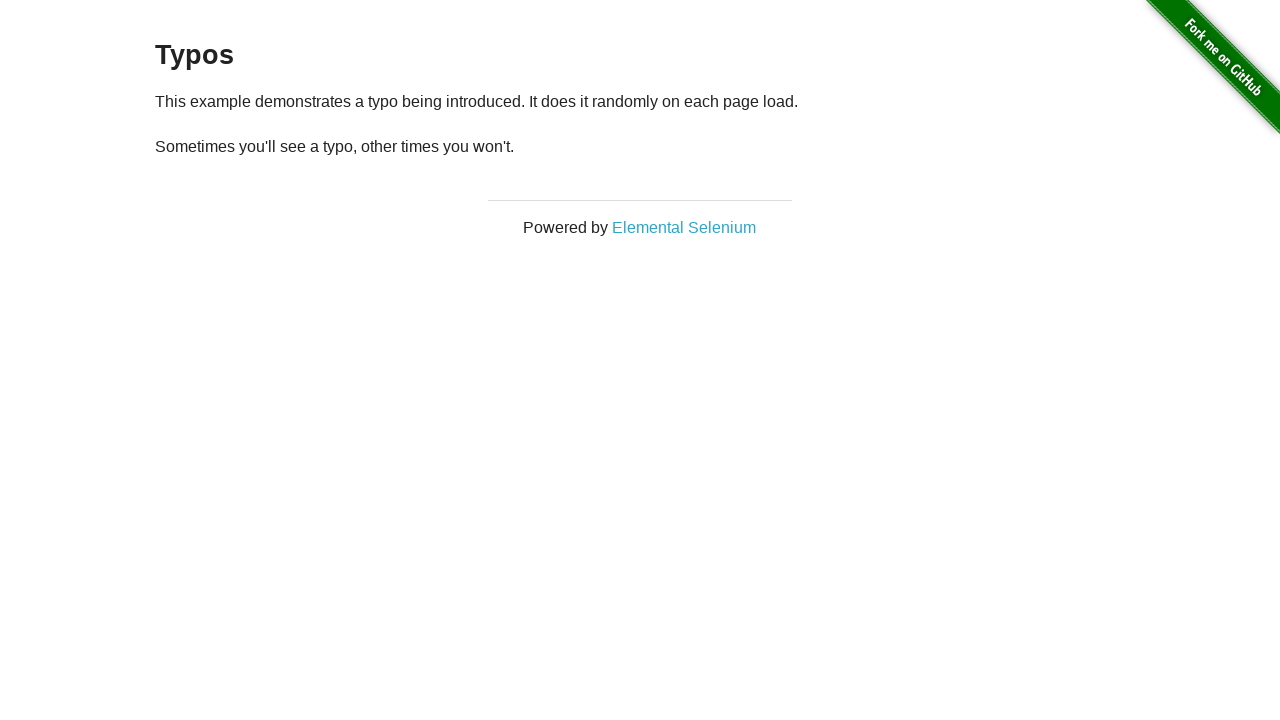

Navigated to typos page
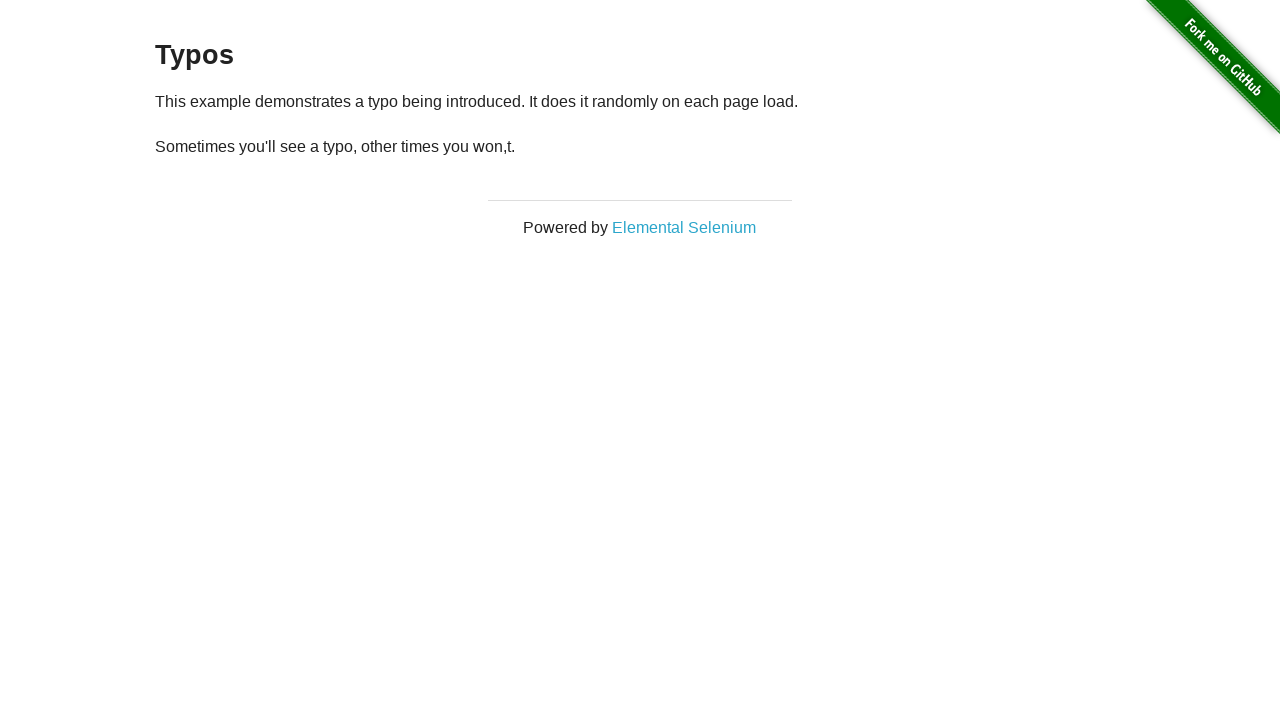

Retrieved text from second paragraph
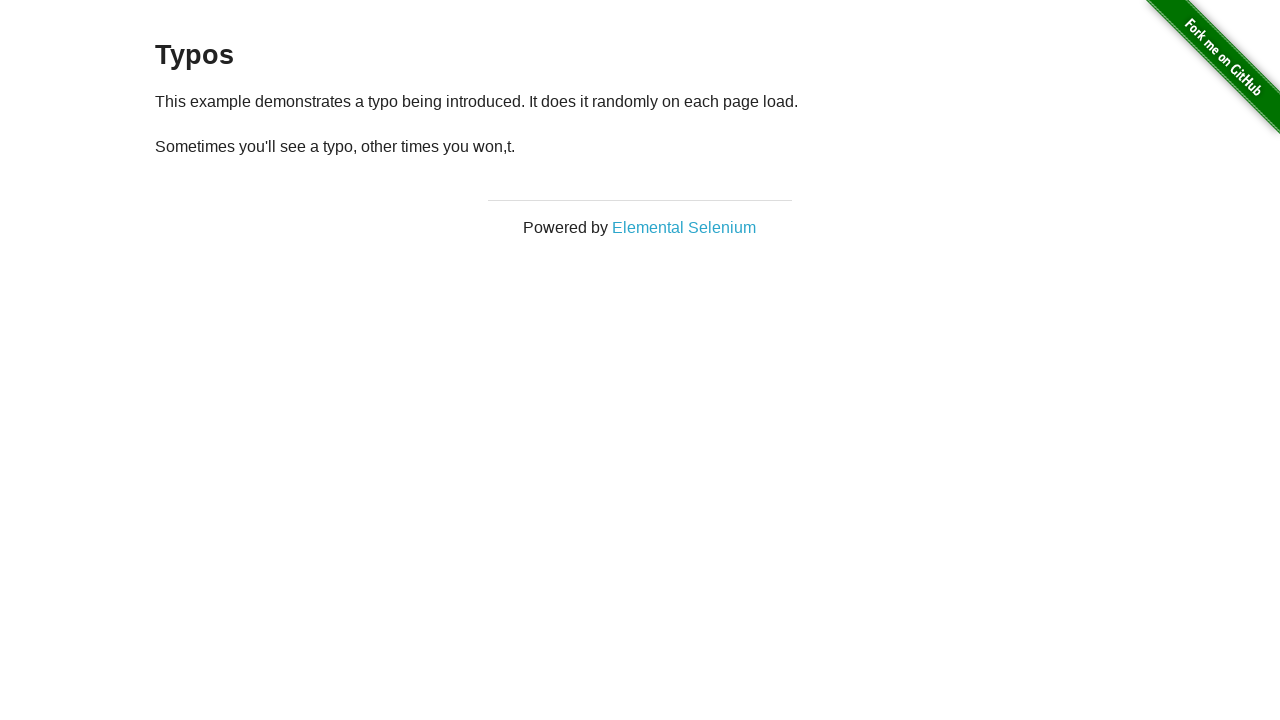

Detected typo in second paragraph: 
  Sometimes you'll see a typo, other times you won,t.

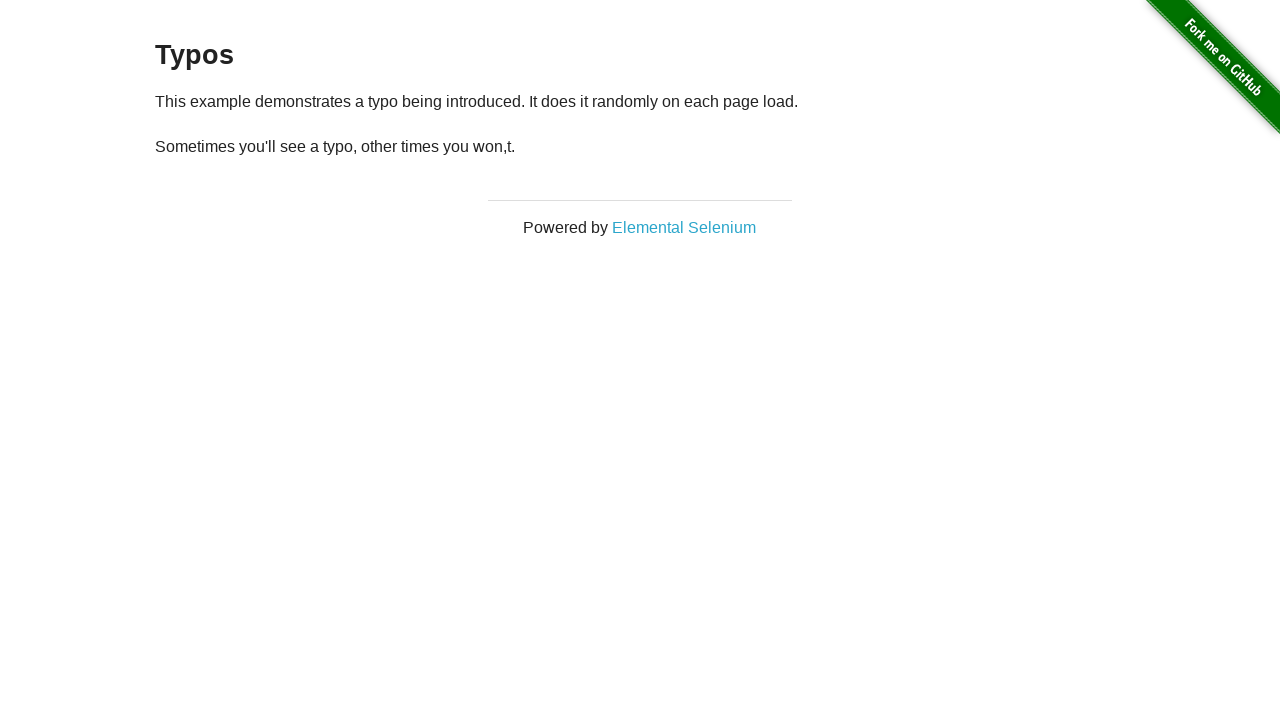

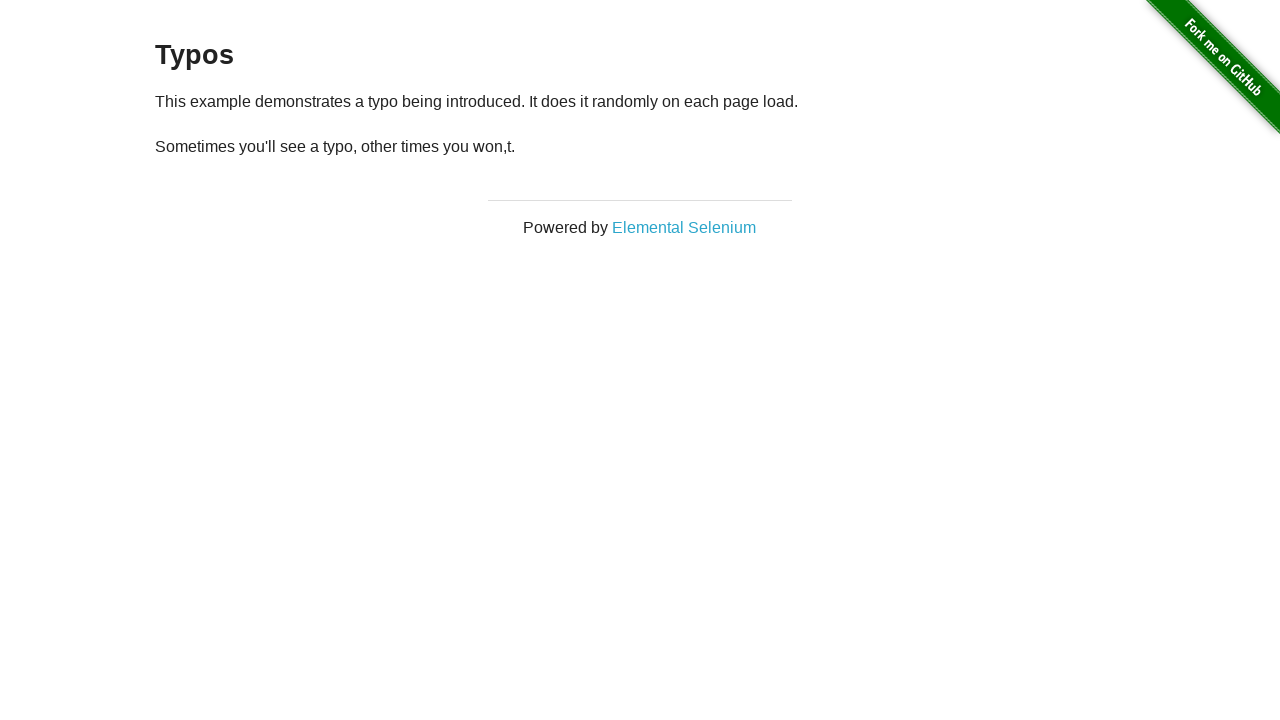